Tests browser tab handling by clicking a button that opens a new tab, switching to the new tab, closing it, and switching back to the parent tab

Starting URL: https://rahulshettyacademy.com/AutomationPractice/

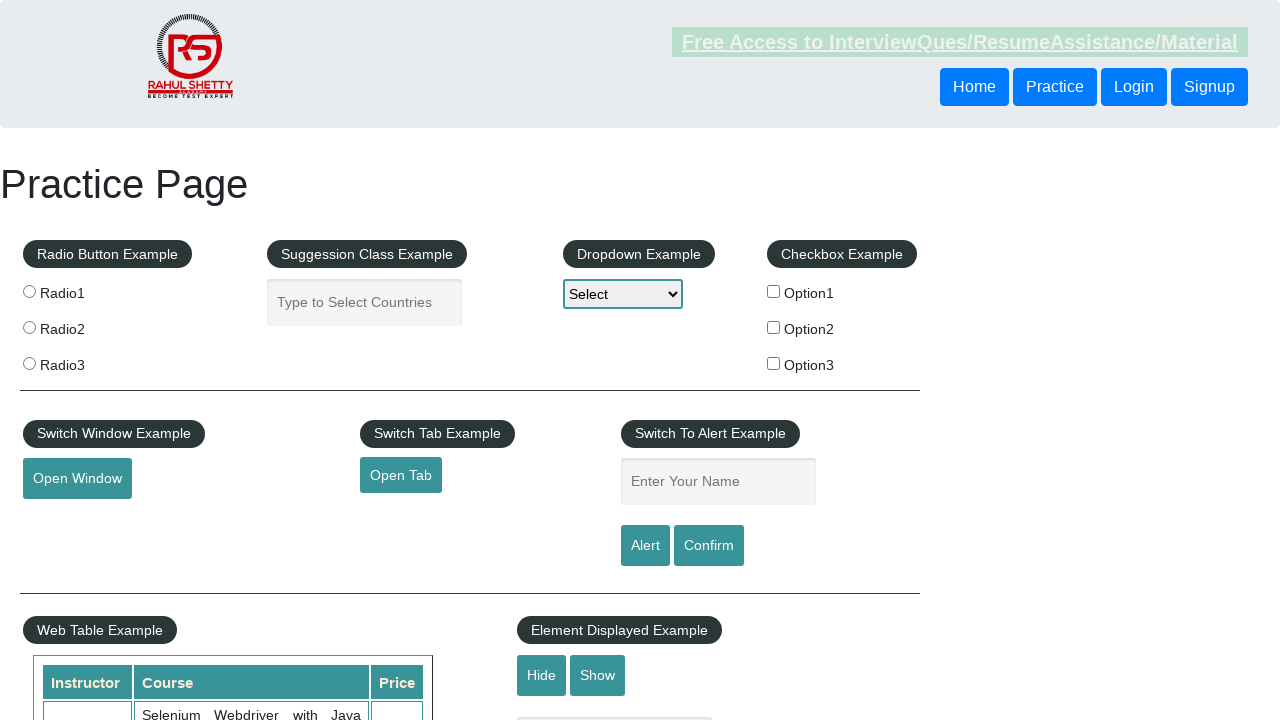

Clicked button to open new tab at (401, 475) on a.btn-style
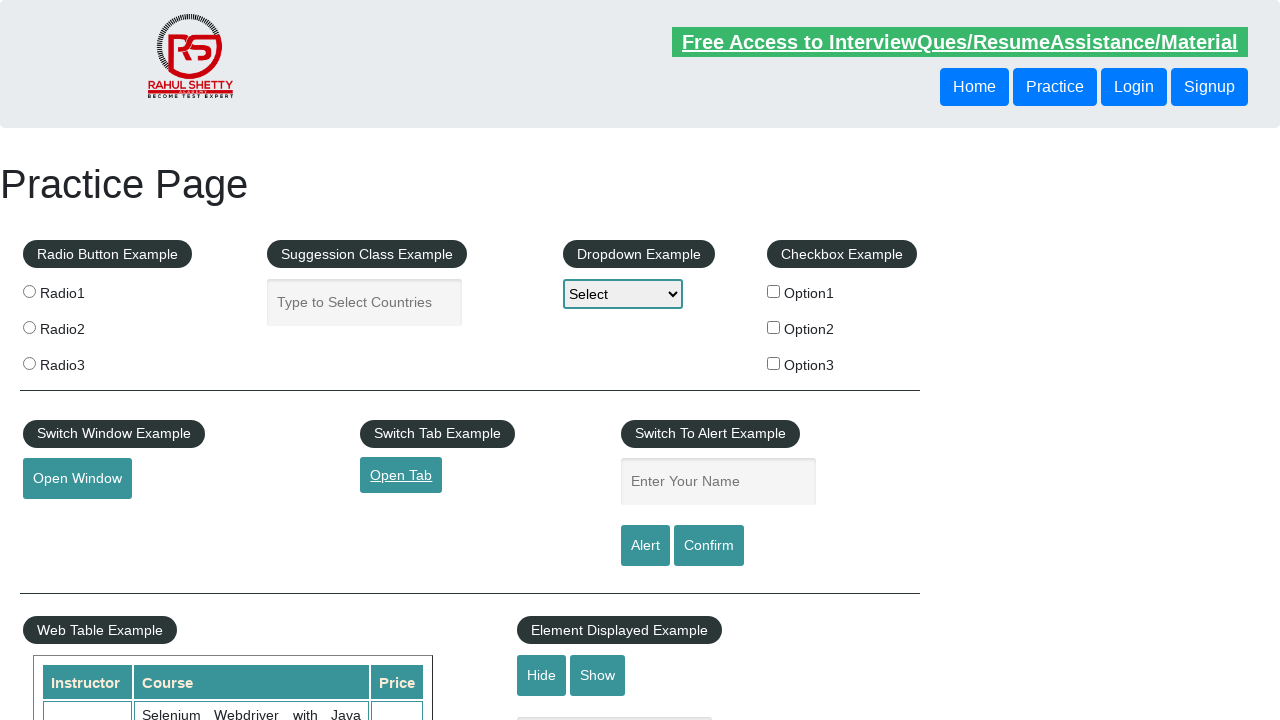

New tab opened and captured
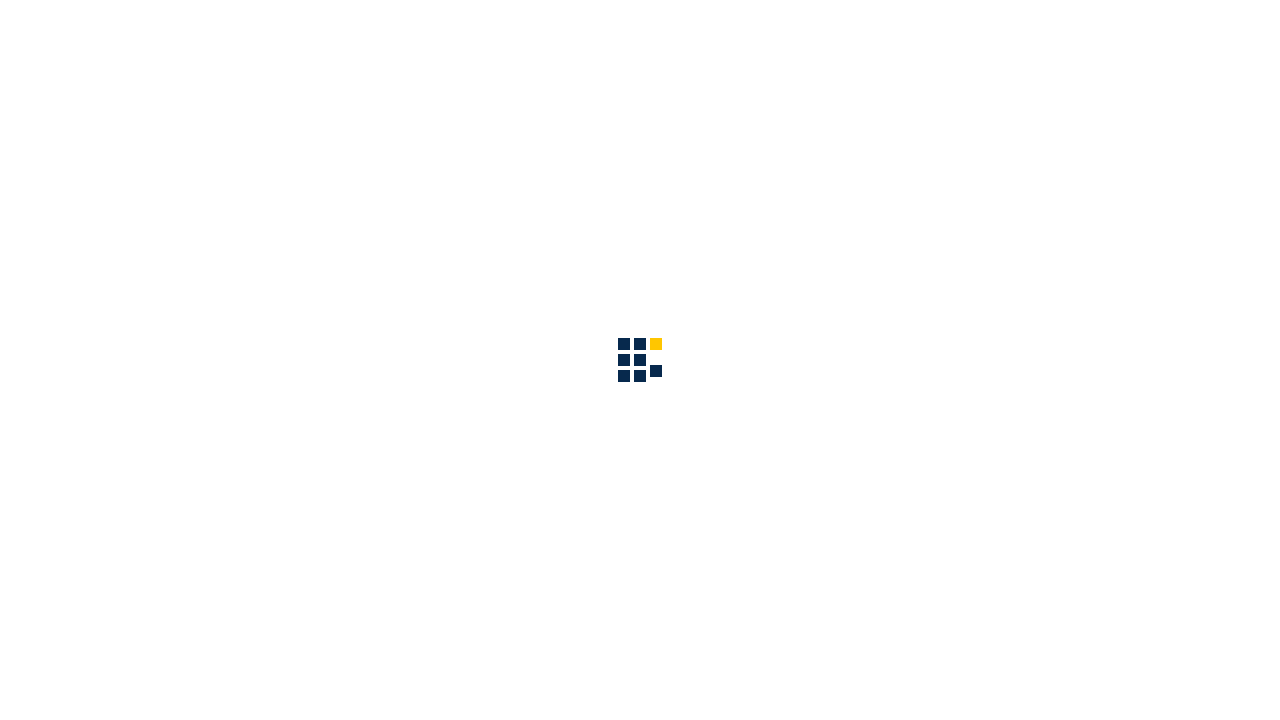

New tab page loaded successfully
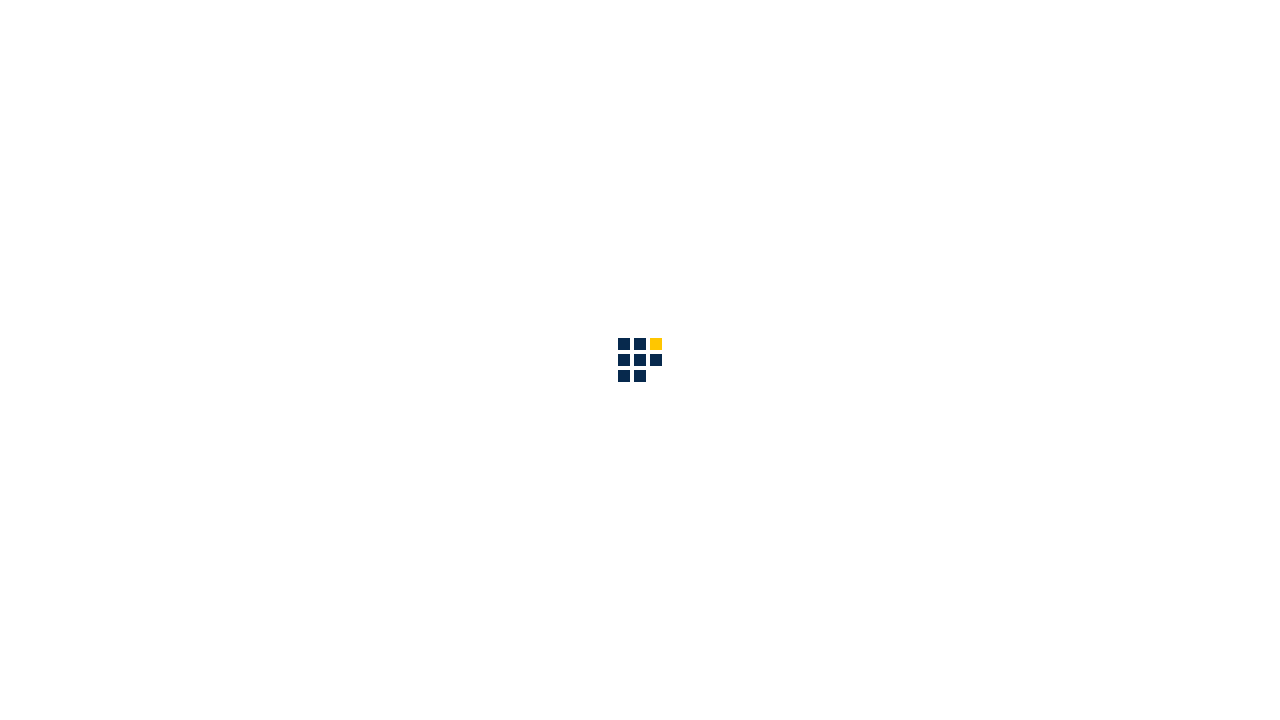

Verified new tab title: QAClick Academy - A Testing Academy to Learn, Earn and Shine
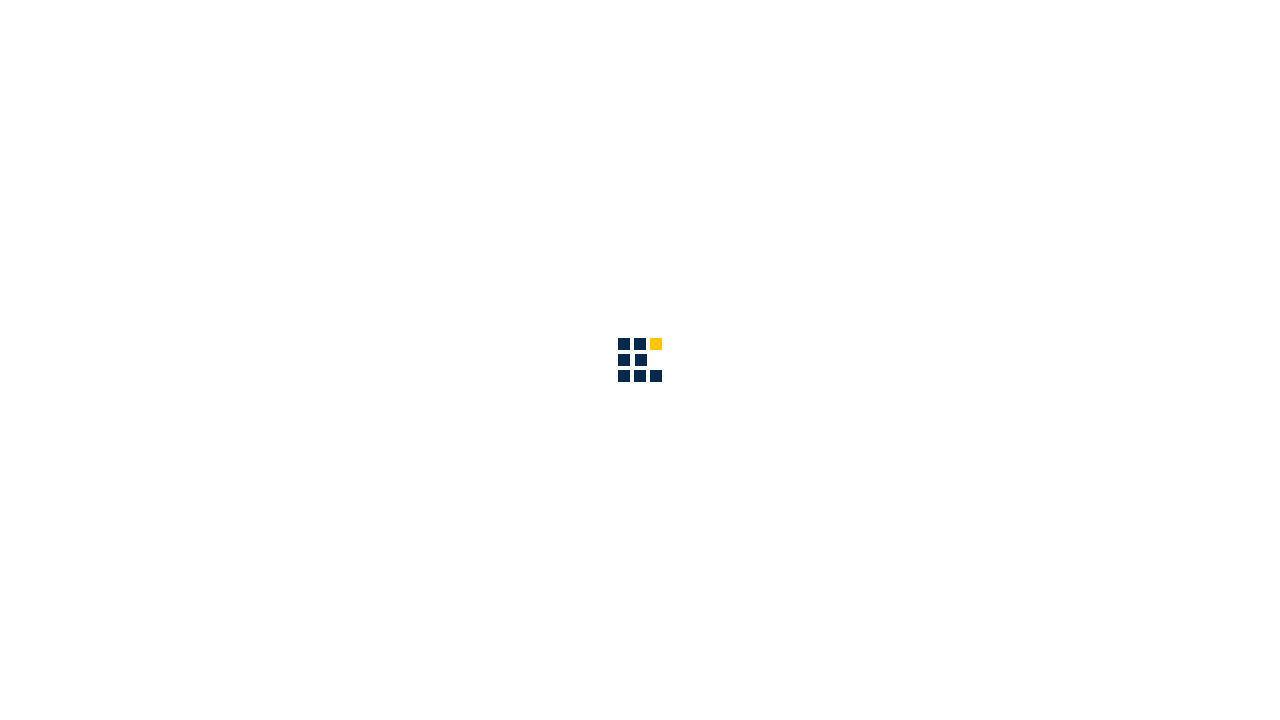

Closed the new tab
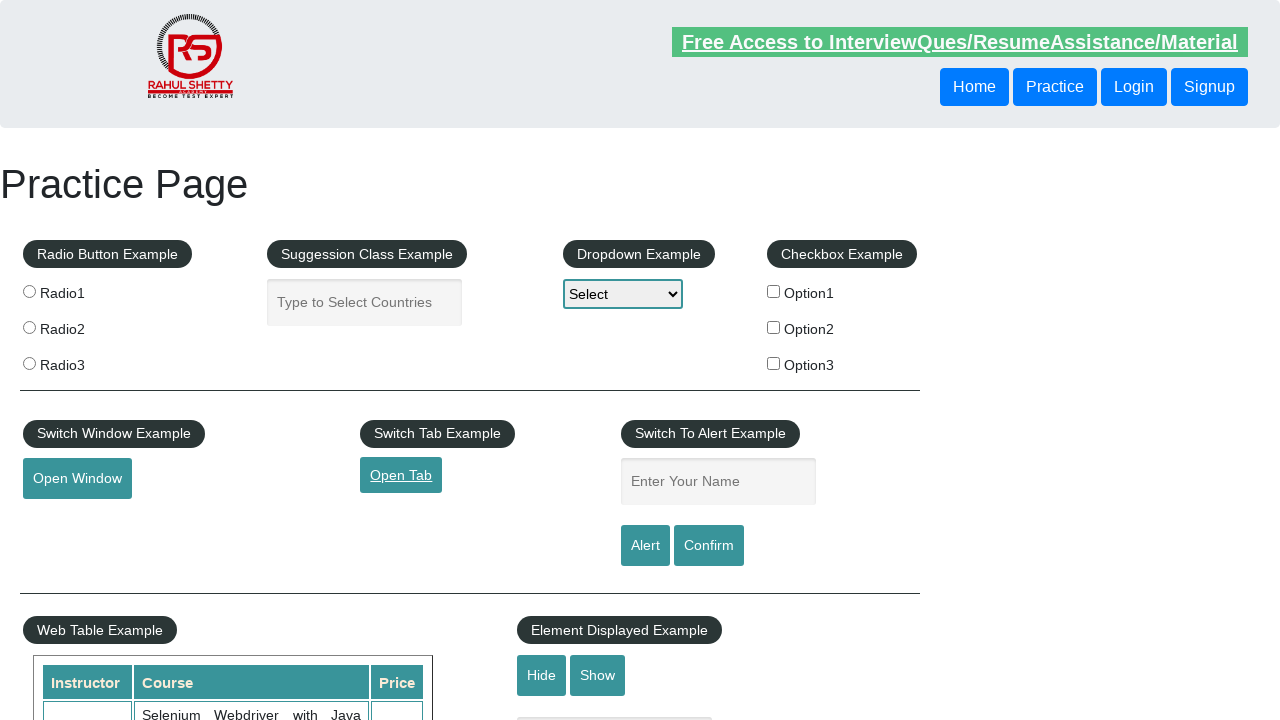

Switched back to parent tab, title: Practice Page
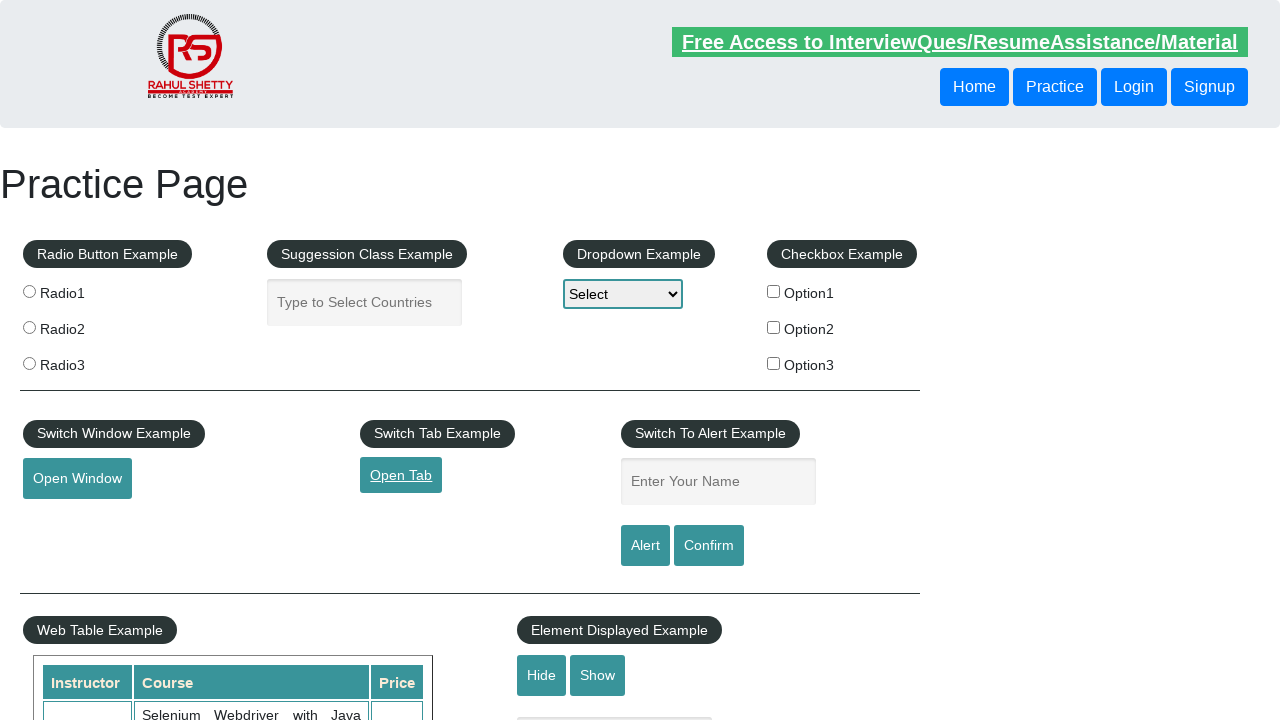

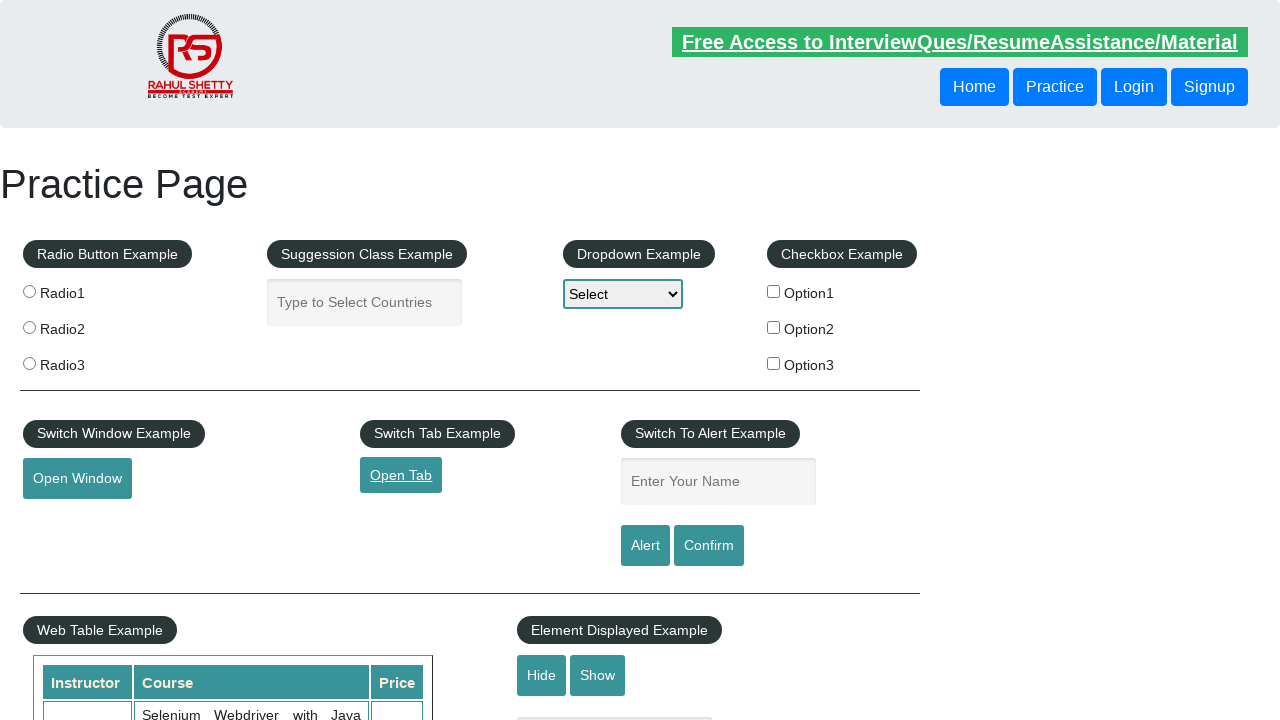